Tests that a todo item is removed when edited to an empty string

Starting URL: https://demo.playwright.dev/todomvc

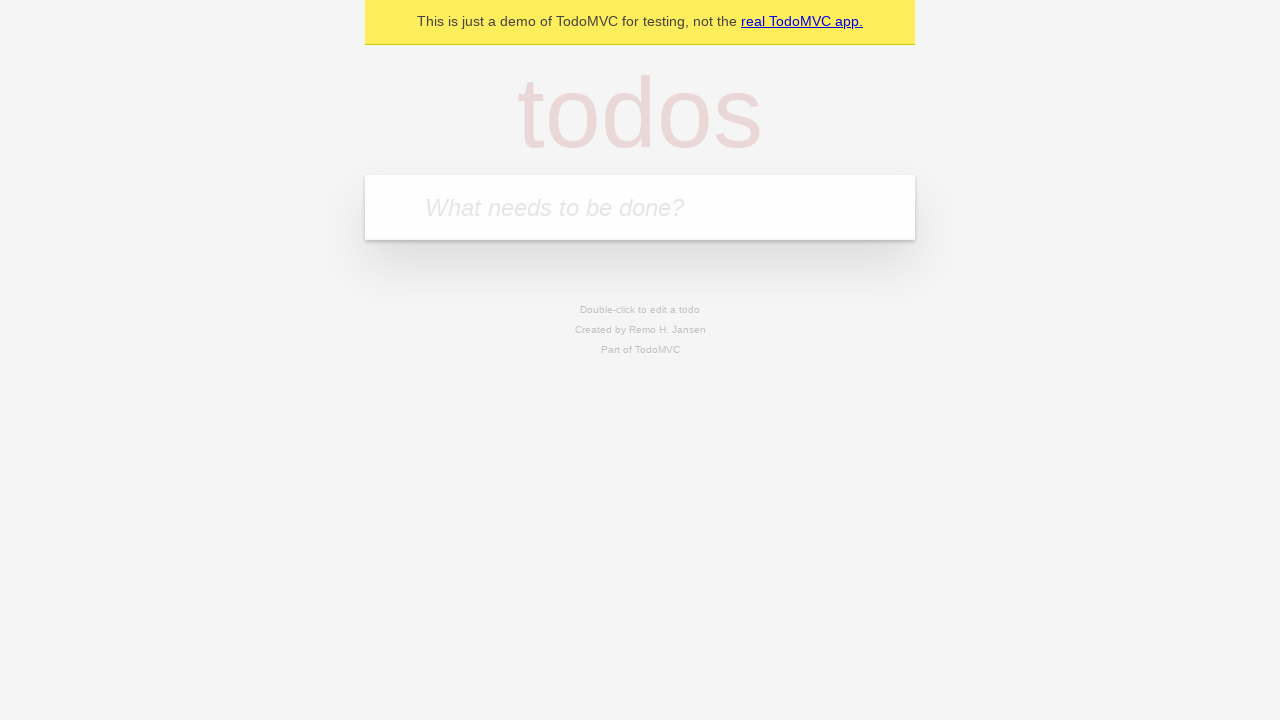

Filled todo input with 'buy some cheese' on internal:attr=[placeholder="What needs to be done?"i]
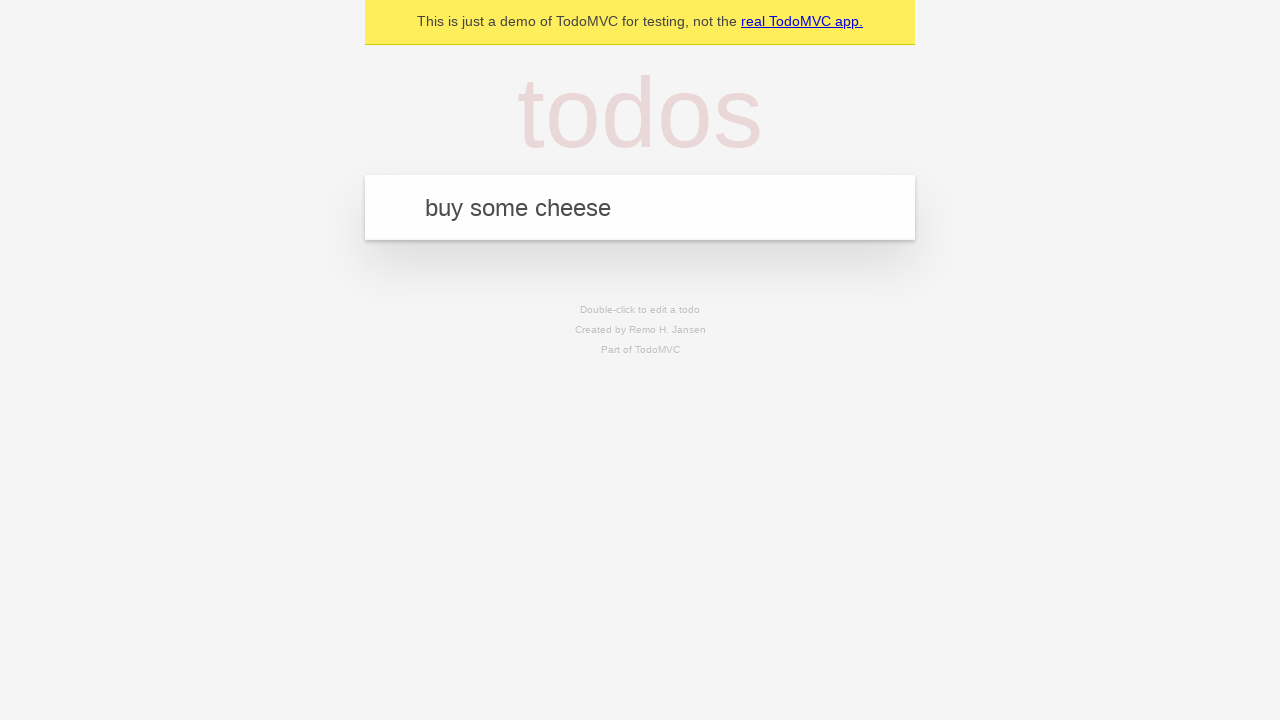

Pressed Enter to add first todo item on internal:attr=[placeholder="What needs to be done?"i]
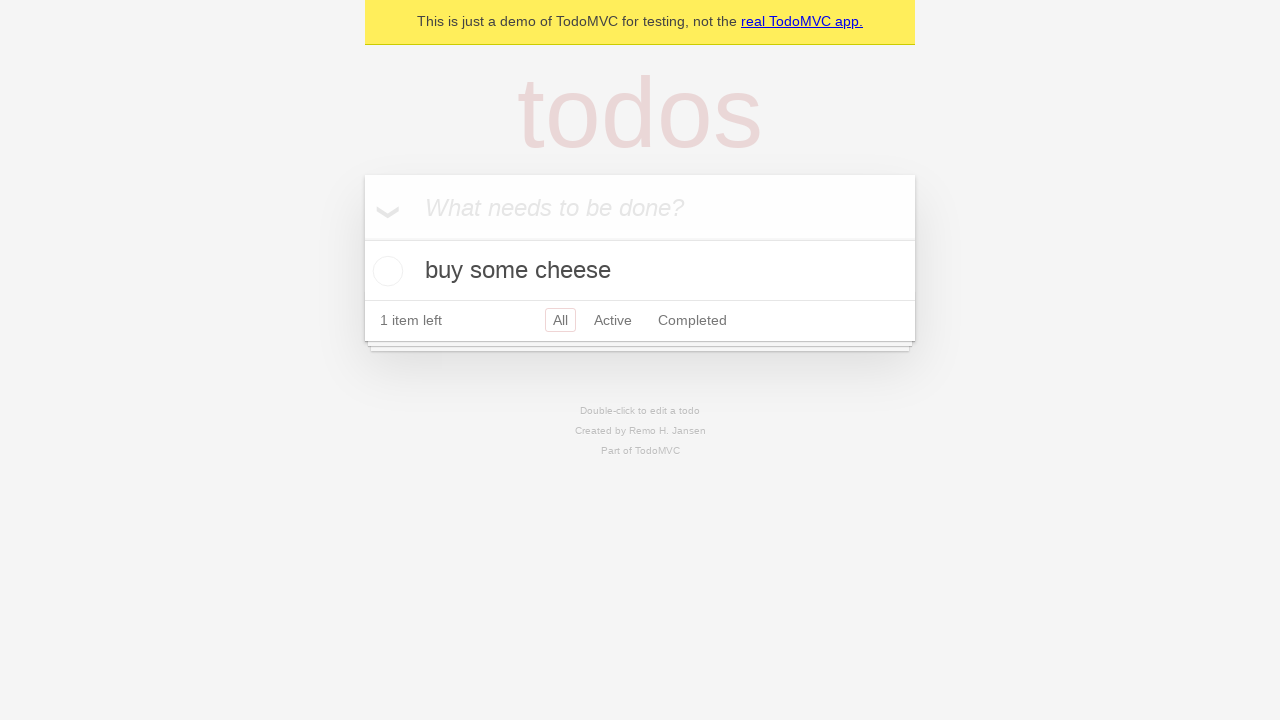

Filled todo input with 'feed the cat' on internal:attr=[placeholder="What needs to be done?"i]
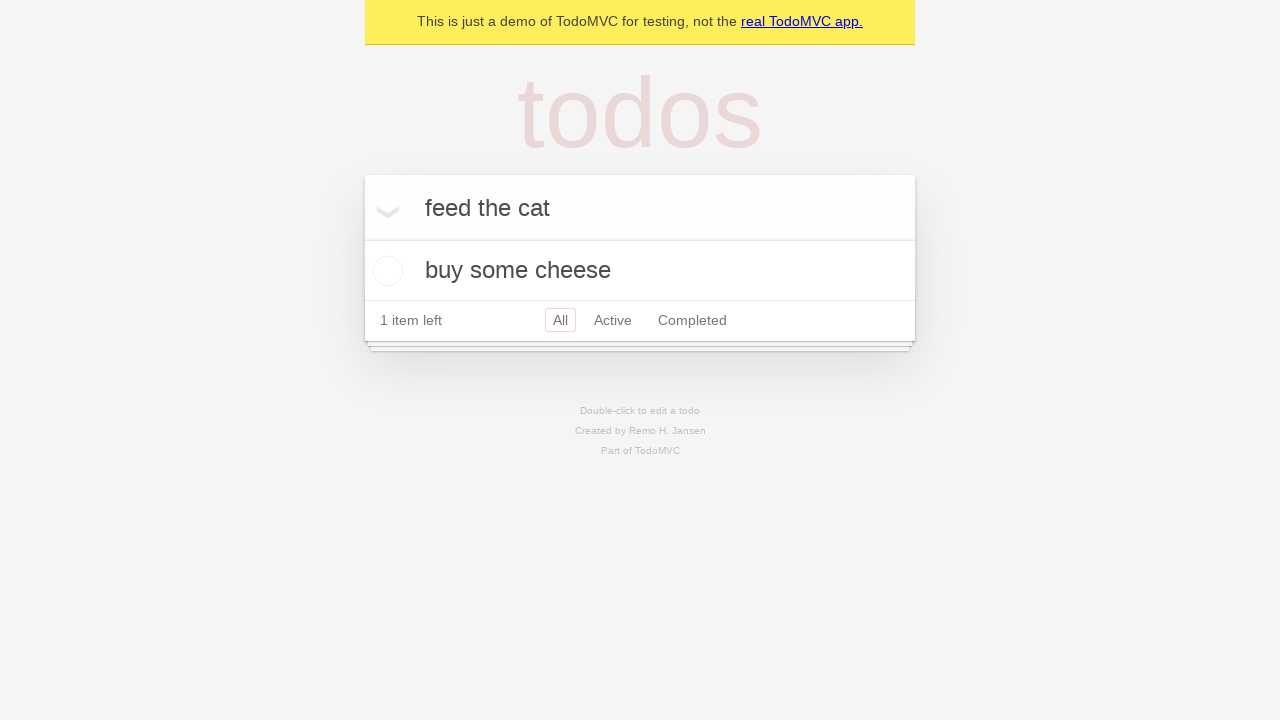

Pressed Enter to add second todo item on internal:attr=[placeholder="What needs to be done?"i]
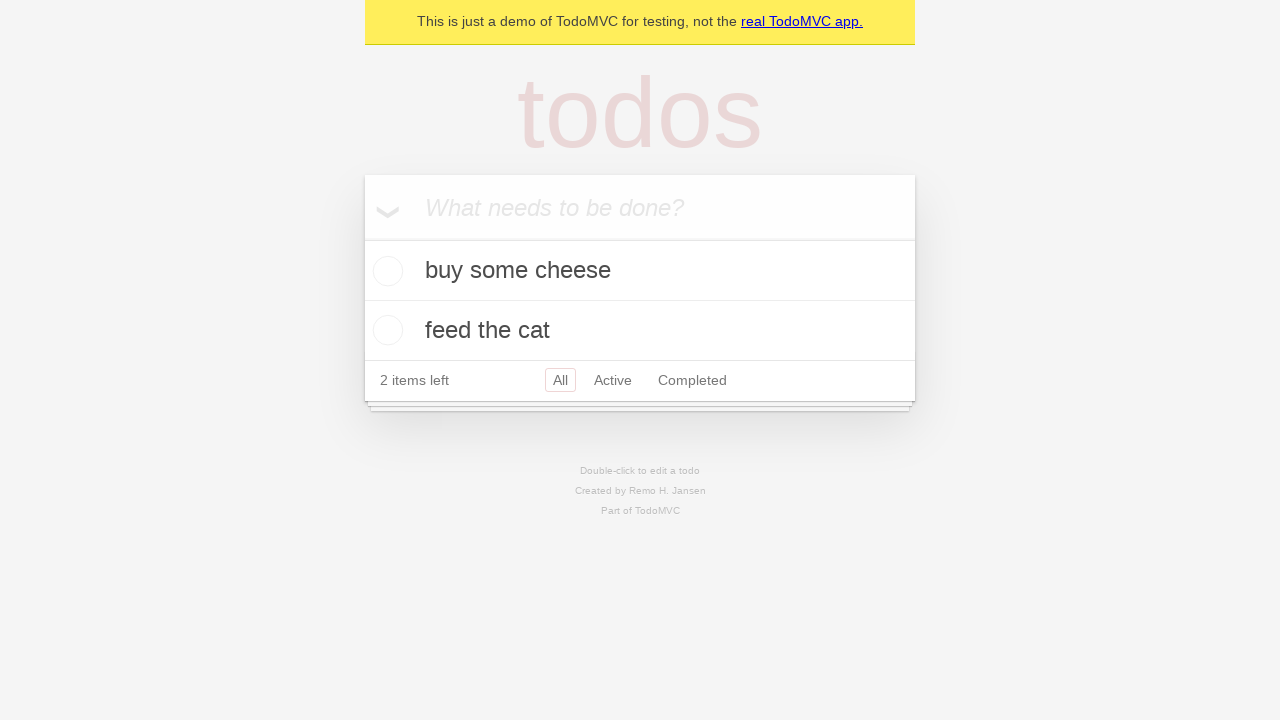

Filled todo input with 'book a doctors appointment' on internal:attr=[placeholder="What needs to be done?"i]
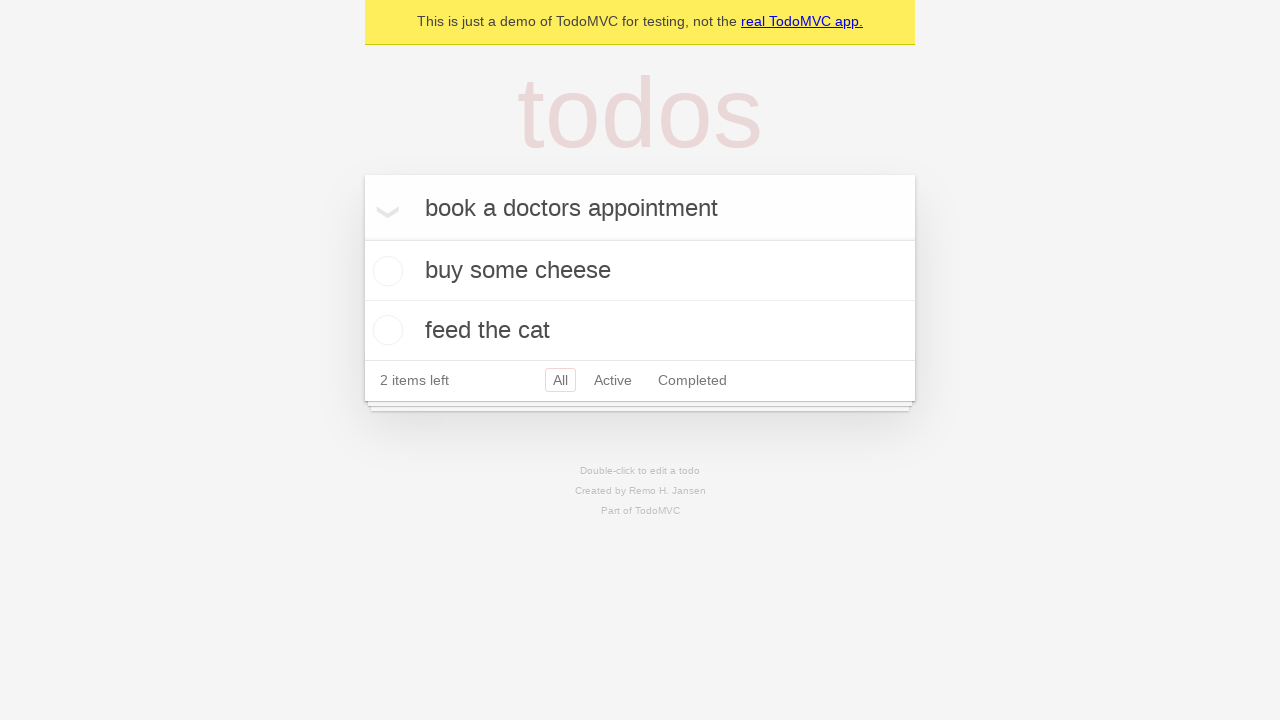

Pressed Enter to add third todo item on internal:attr=[placeholder="What needs to be done?"i]
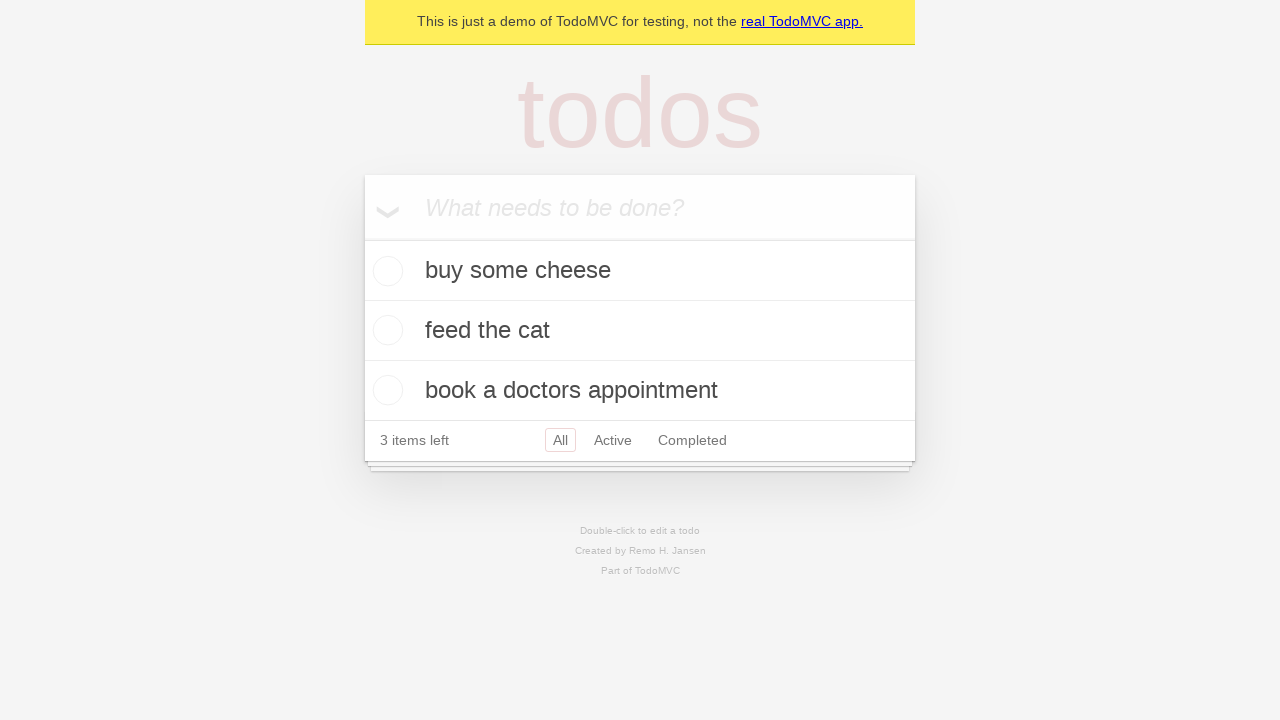

Waited for todo items to load
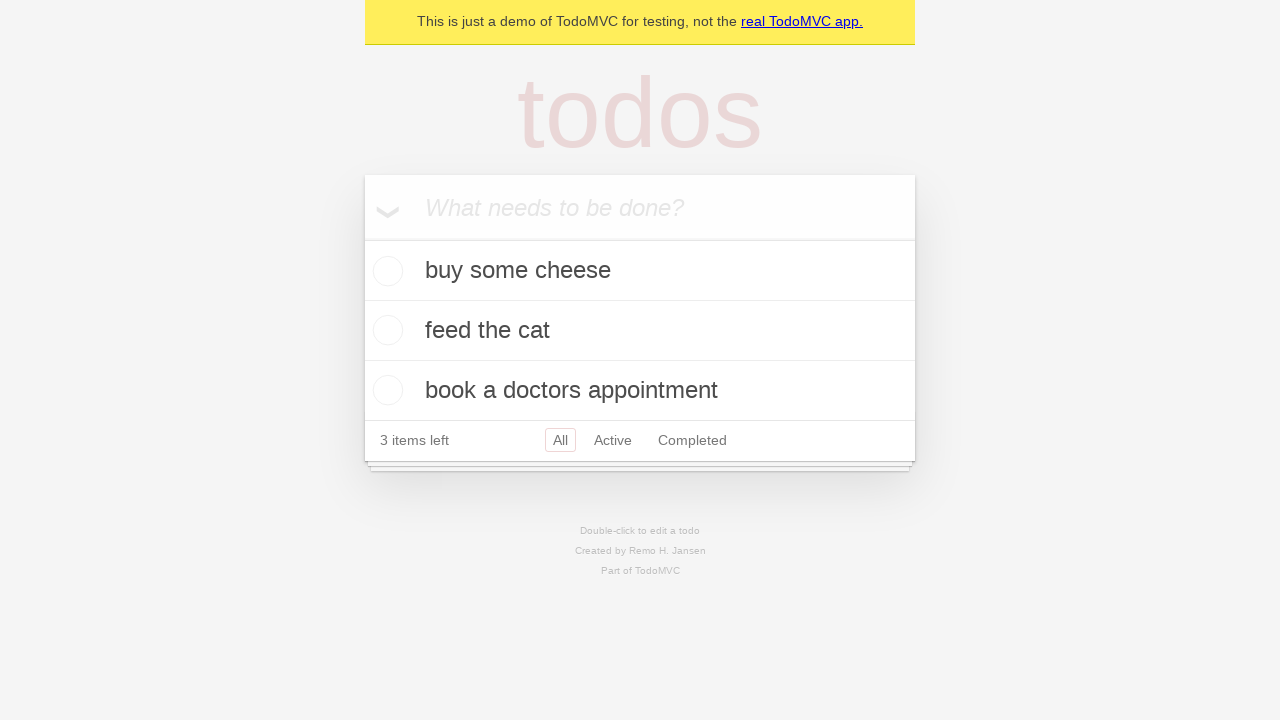

Double-clicked second todo item to enter edit mode at (640, 331) on internal:testid=[data-testid="todo-item"s] >> nth=1
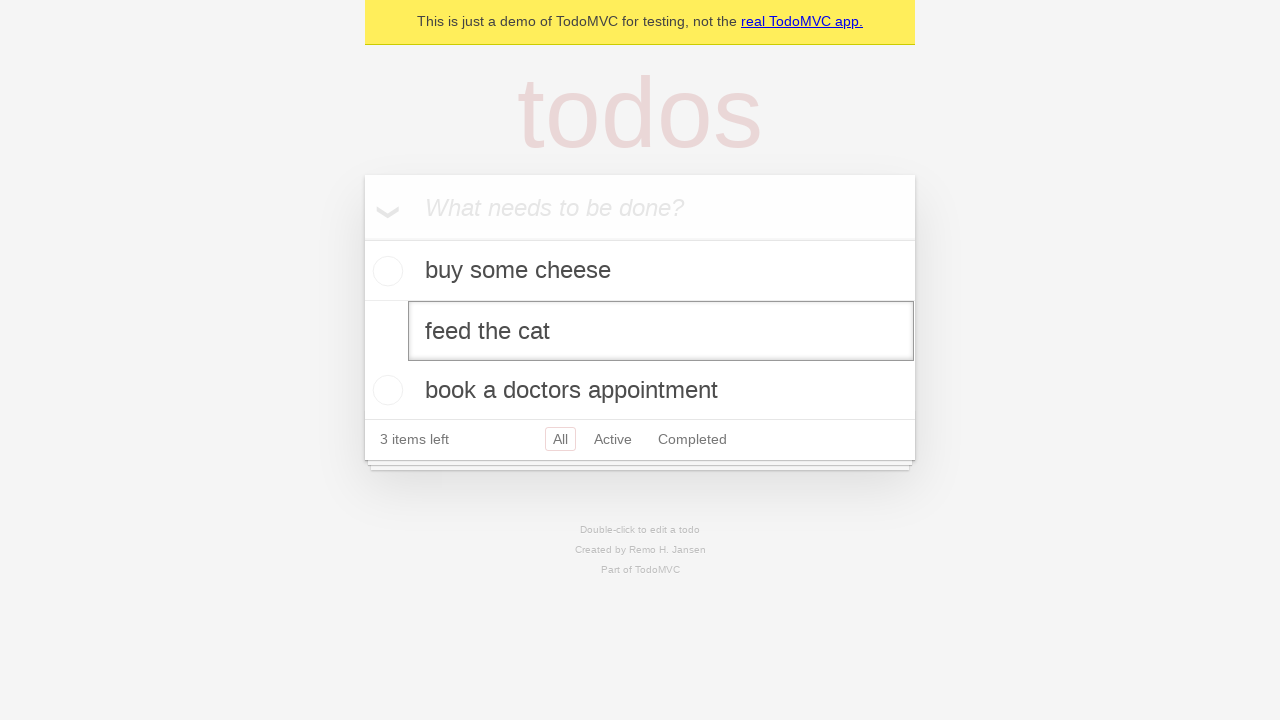

Cleared the todo text by filling with empty string on internal:testid=[data-testid="todo-item"s] >> nth=1 >> internal:role=textbox[nam
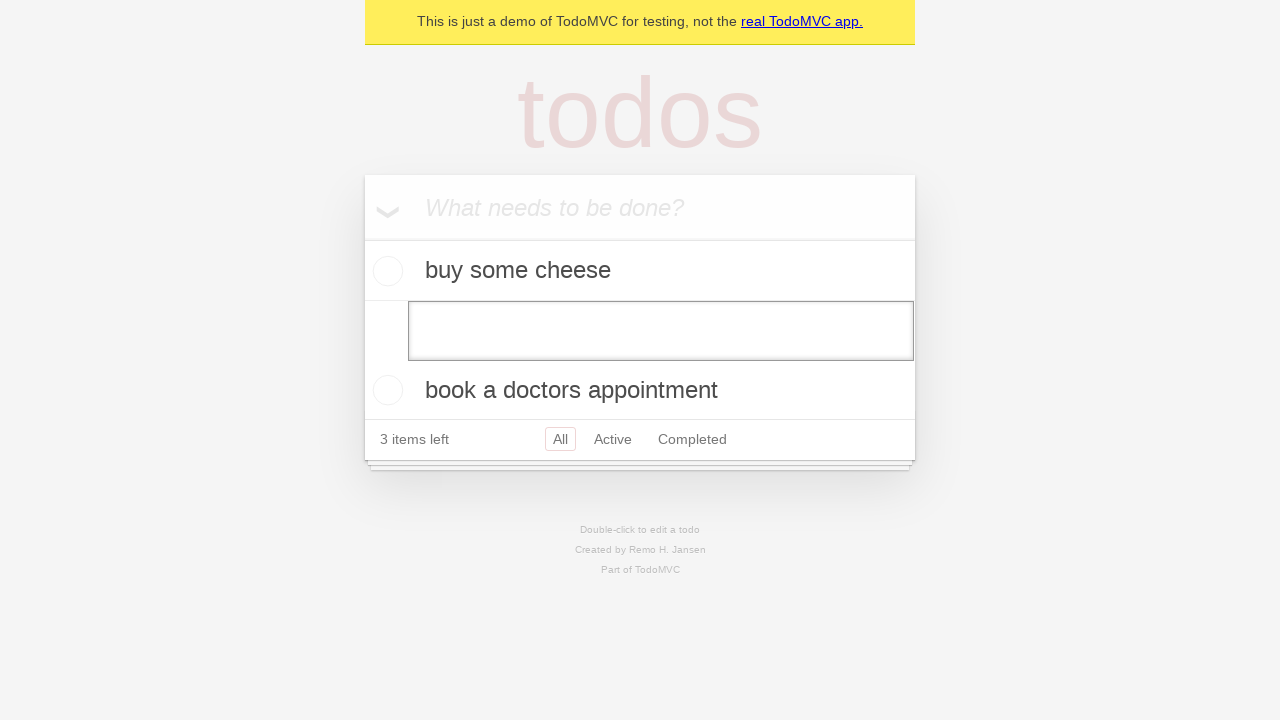

Pressed Enter to confirm removal of todo item on internal:testid=[data-testid="todo-item"s] >> nth=1 >> internal:role=textbox[nam
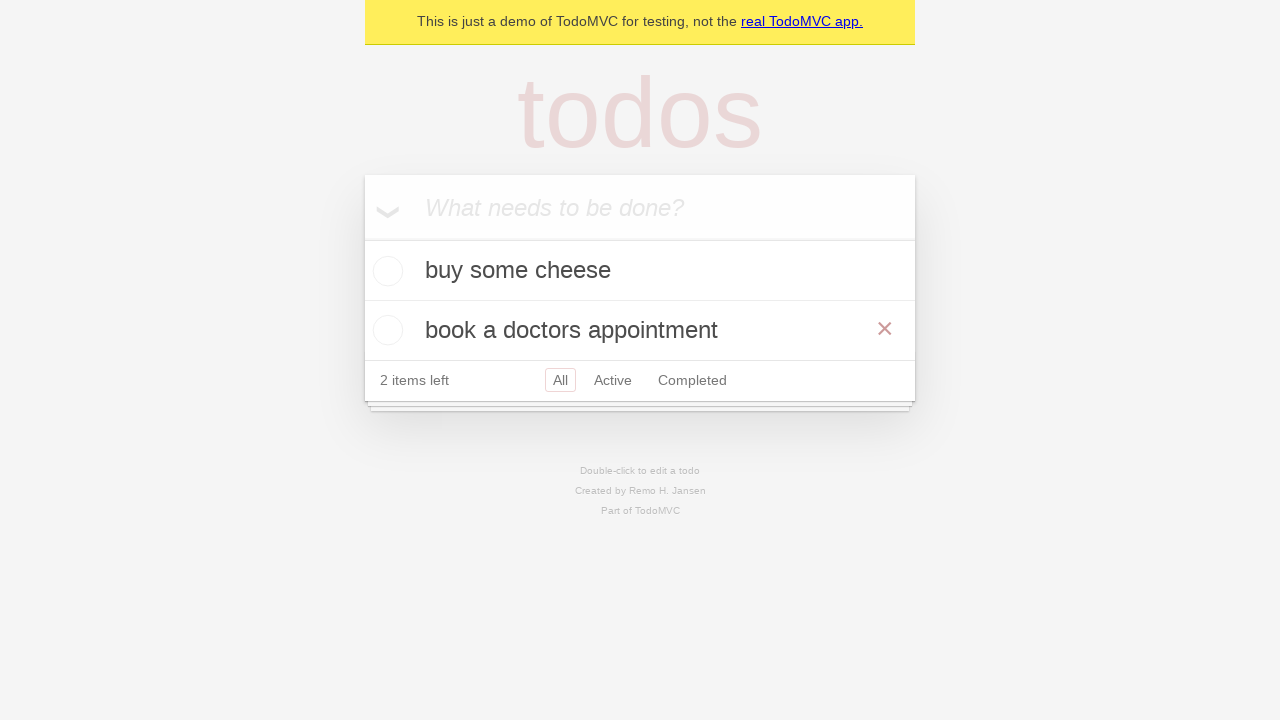

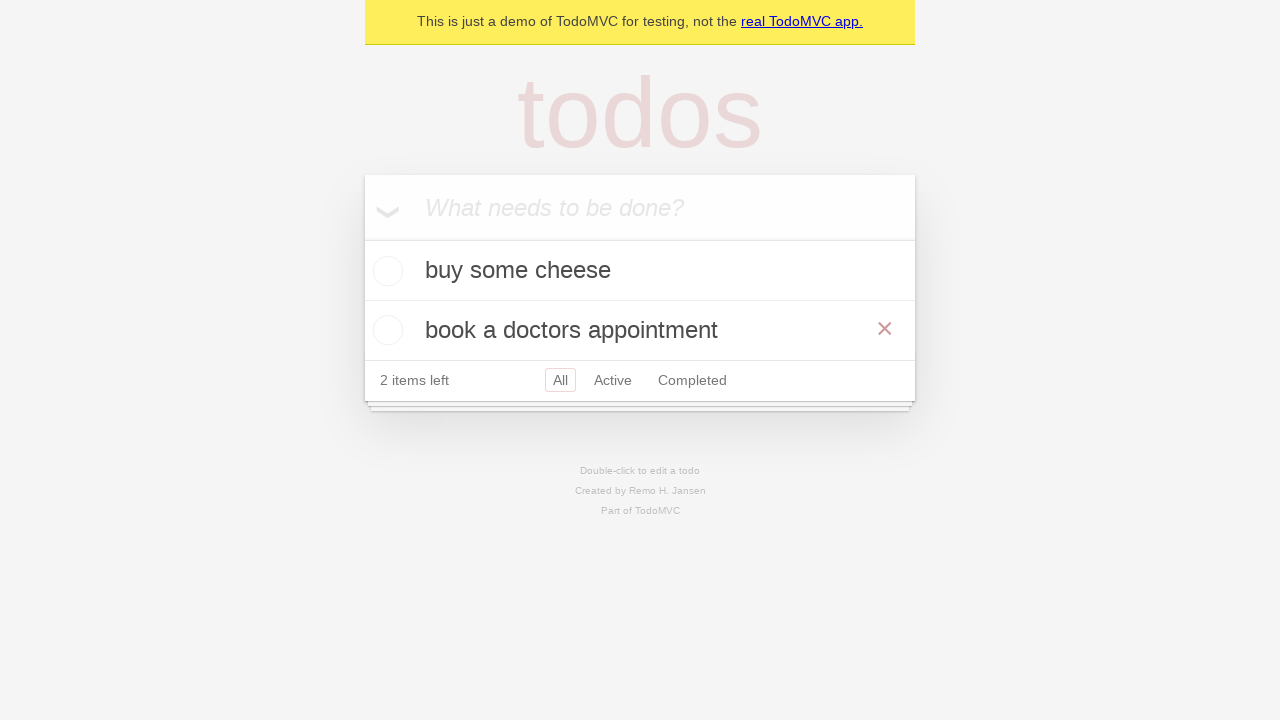